Tests editing a todo item by double-clicking, changing the text, and pressing Enter

Starting URL: https://demo.playwright.dev/todomvc

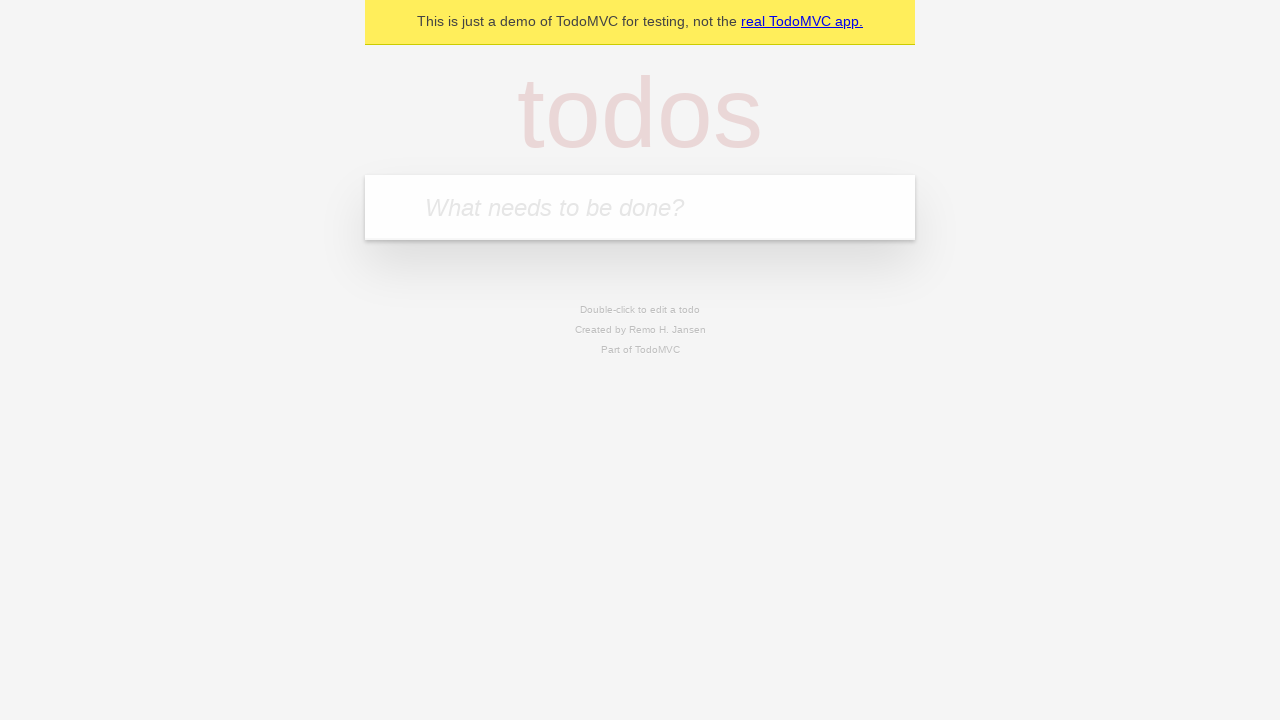

Filled todo input with 'buy some cheese' on internal:attr=[placeholder="What needs to be done?"i]
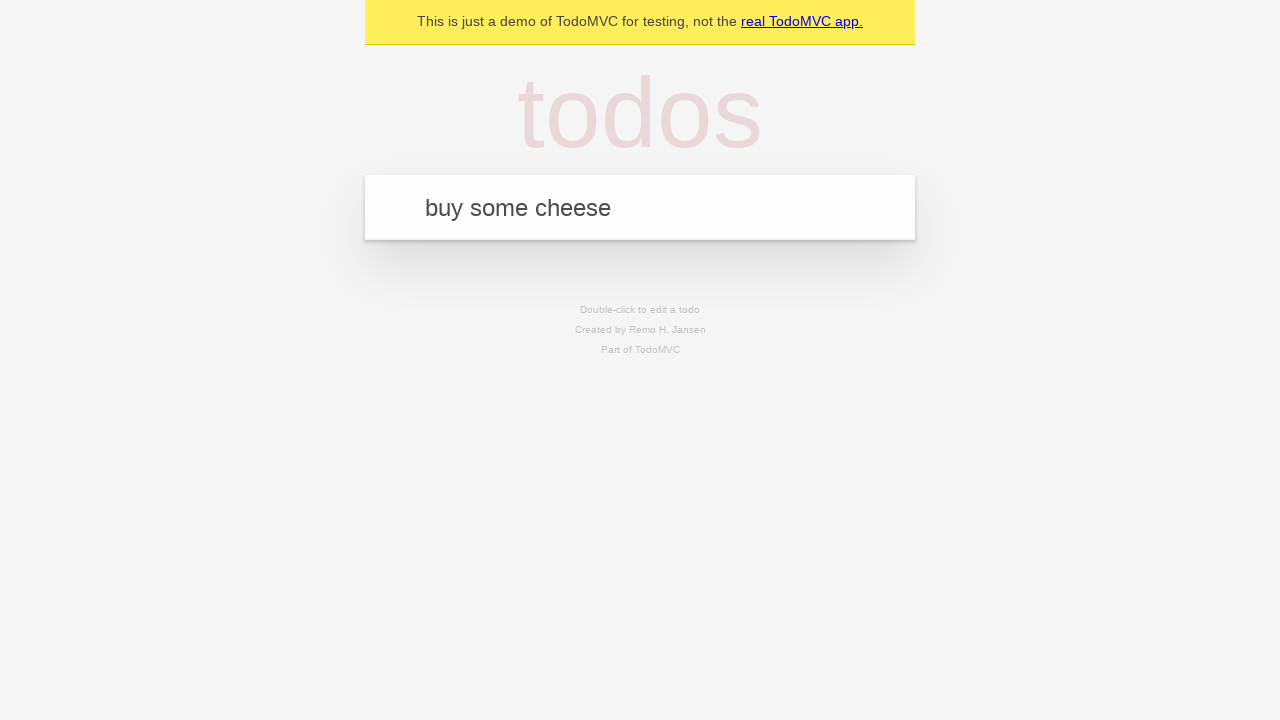

Pressed Enter to create first todo item on internal:attr=[placeholder="What needs to be done?"i]
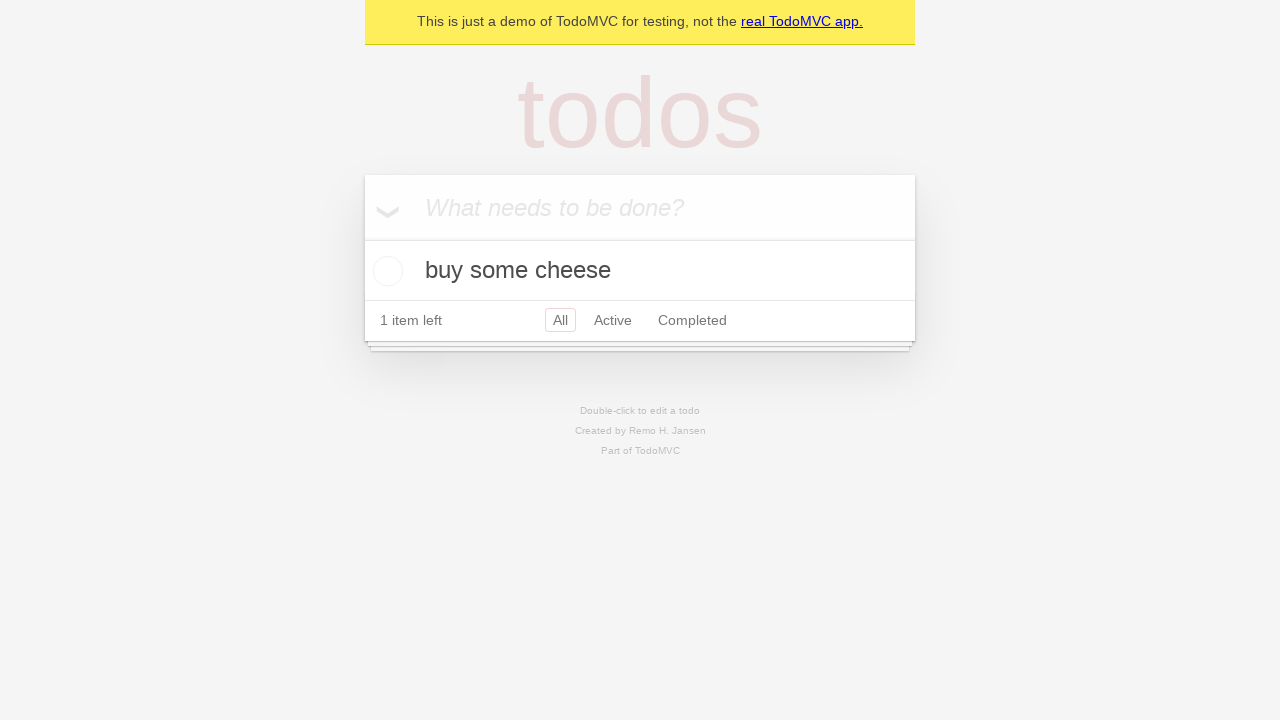

Filled todo input with 'feed the cat' on internal:attr=[placeholder="What needs to be done?"i]
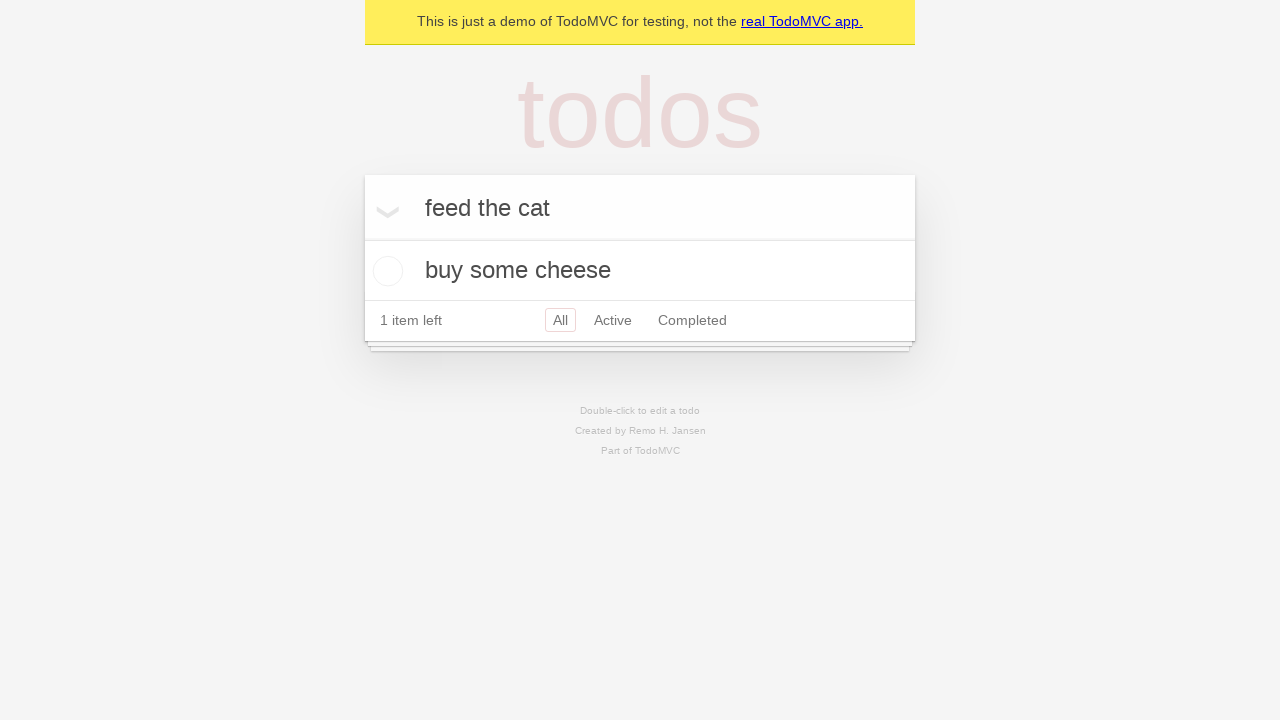

Pressed Enter to create second todo item on internal:attr=[placeholder="What needs to be done?"i]
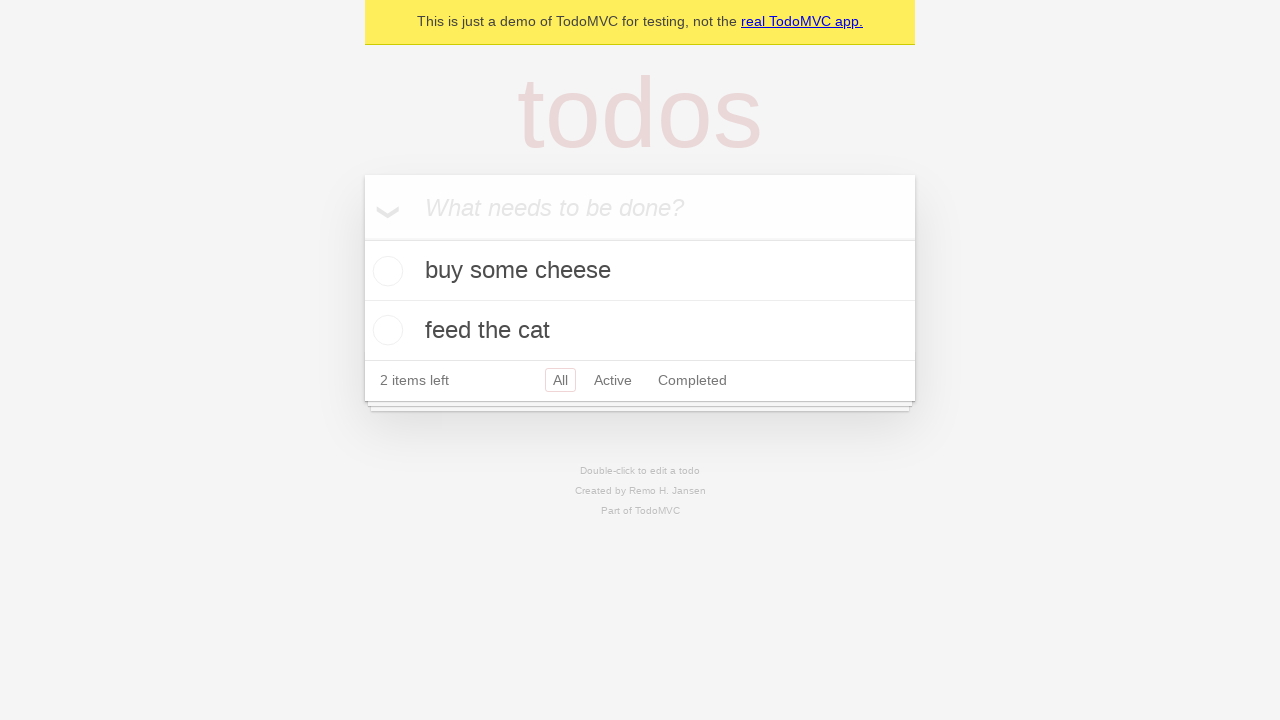

Filled todo input with 'book a doctors appointment' on internal:attr=[placeholder="What needs to be done?"i]
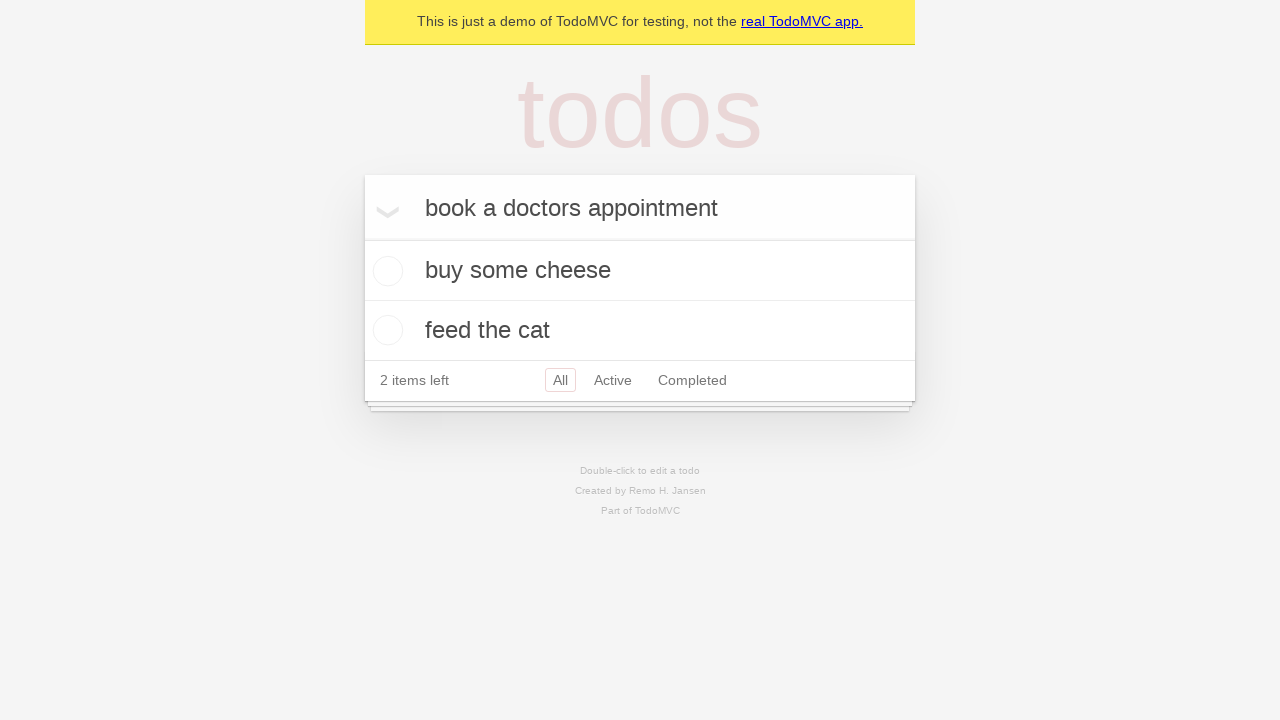

Pressed Enter to create third todo item on internal:attr=[placeholder="What needs to be done?"i]
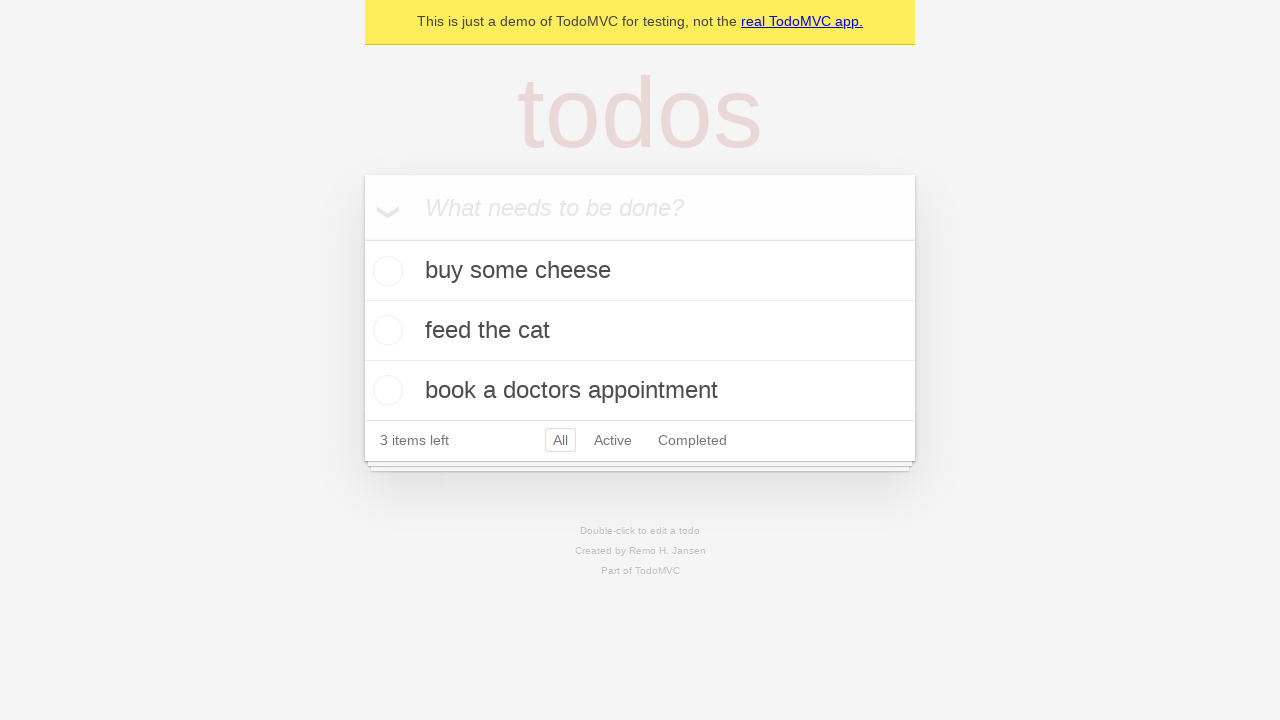

Double-clicked second todo item to enter edit mode at (640, 331) on internal:testid=[data-testid="todo-item"s] >> nth=1
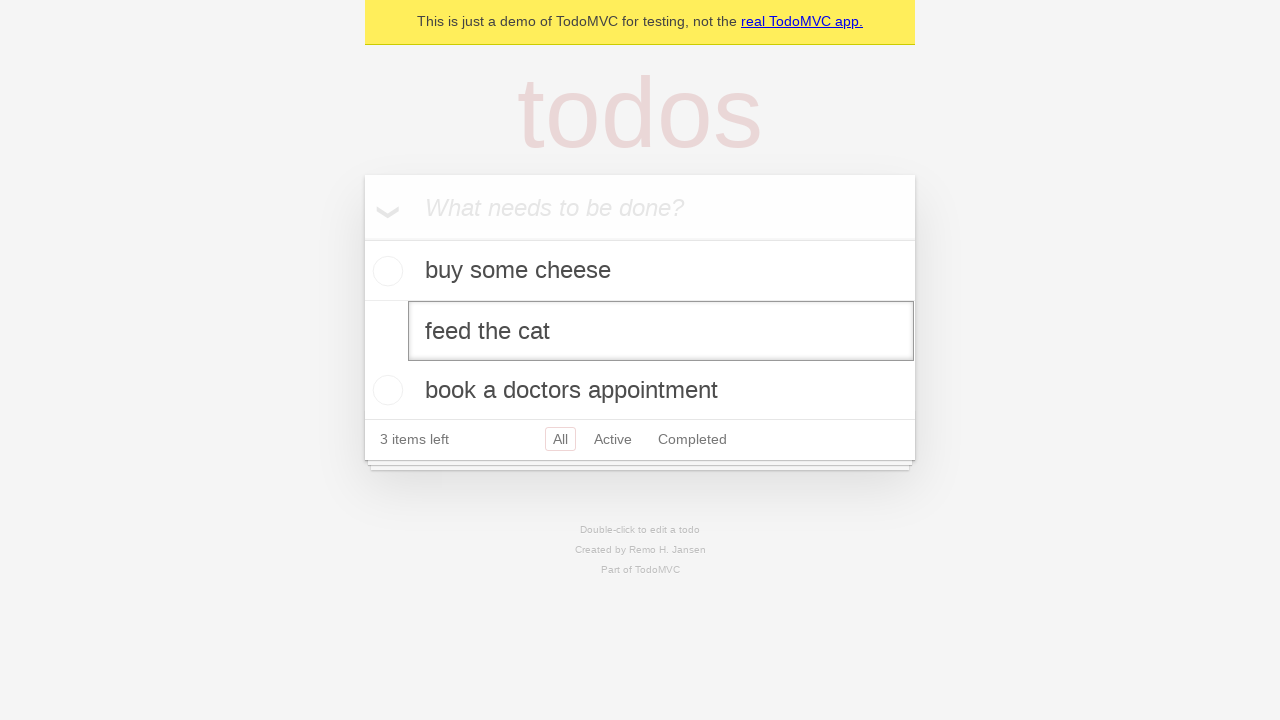

Filled edit textbox with 'buy some sausages' on internal:testid=[data-testid="todo-item"s] >> nth=1 >> internal:role=textbox[nam
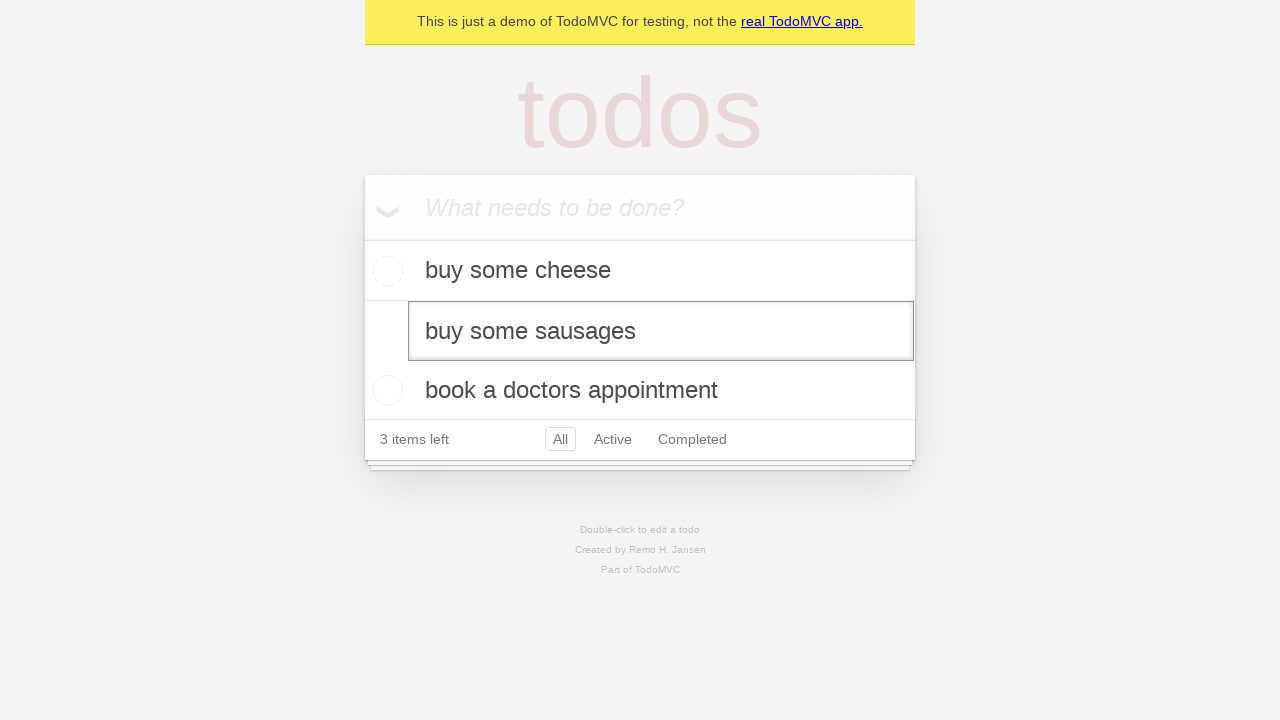

Pressed Enter to confirm todo item edit on internal:testid=[data-testid="todo-item"s] >> nth=1 >> internal:role=textbox[nam
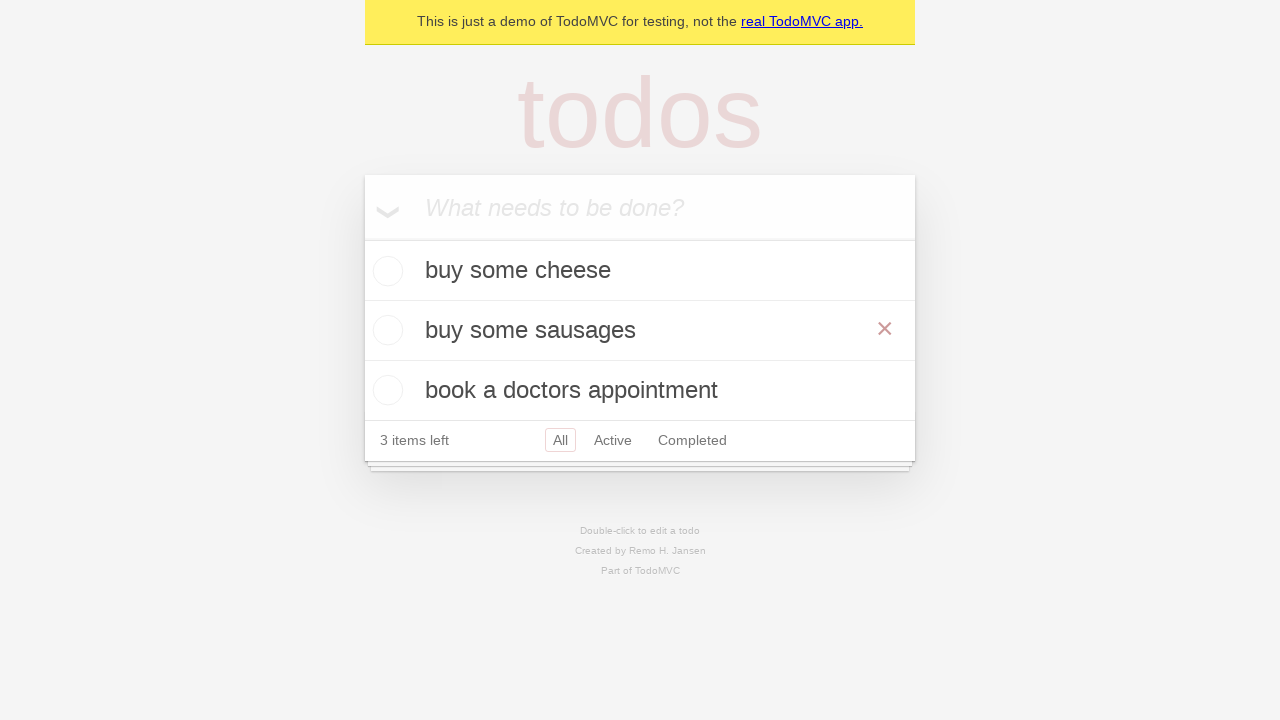

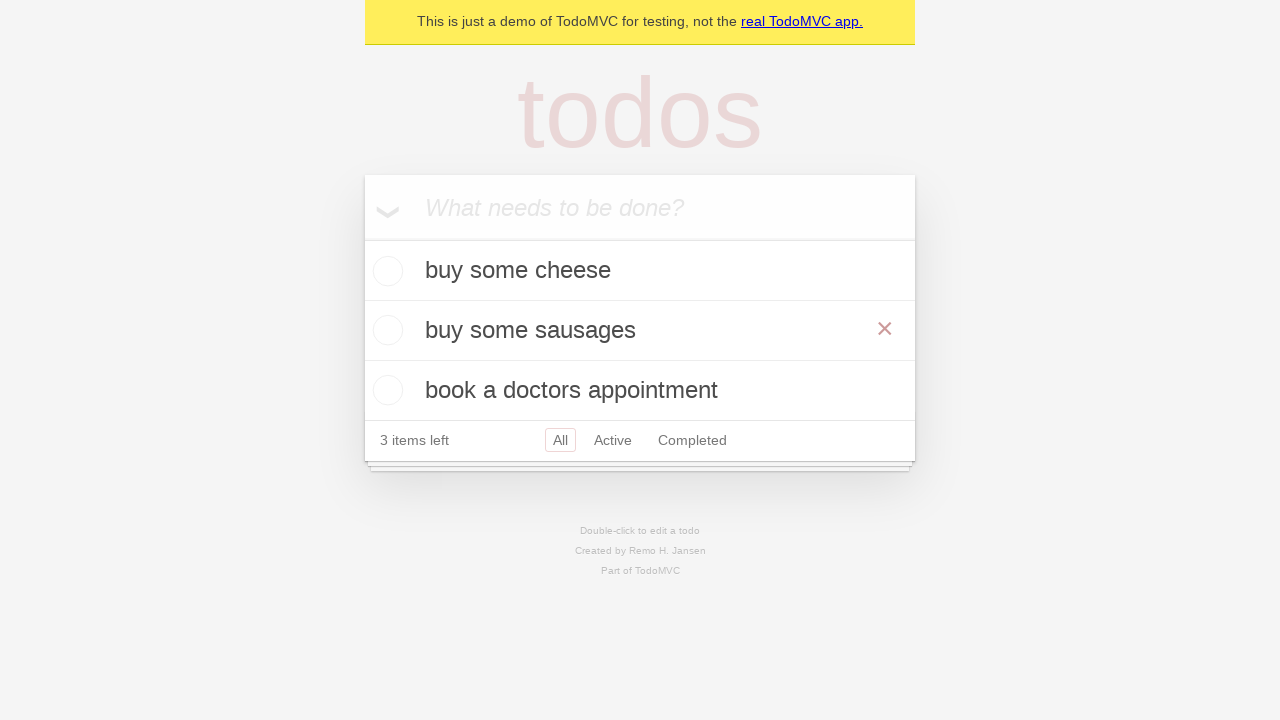